Tests form validation by filling in invalid data in header, MKE, and OAI fields, submitting the form, and verifying error message appears

Starting URL: https://devmountain-qa.github.io/enter-wanted/1.4_Assignment/index.html

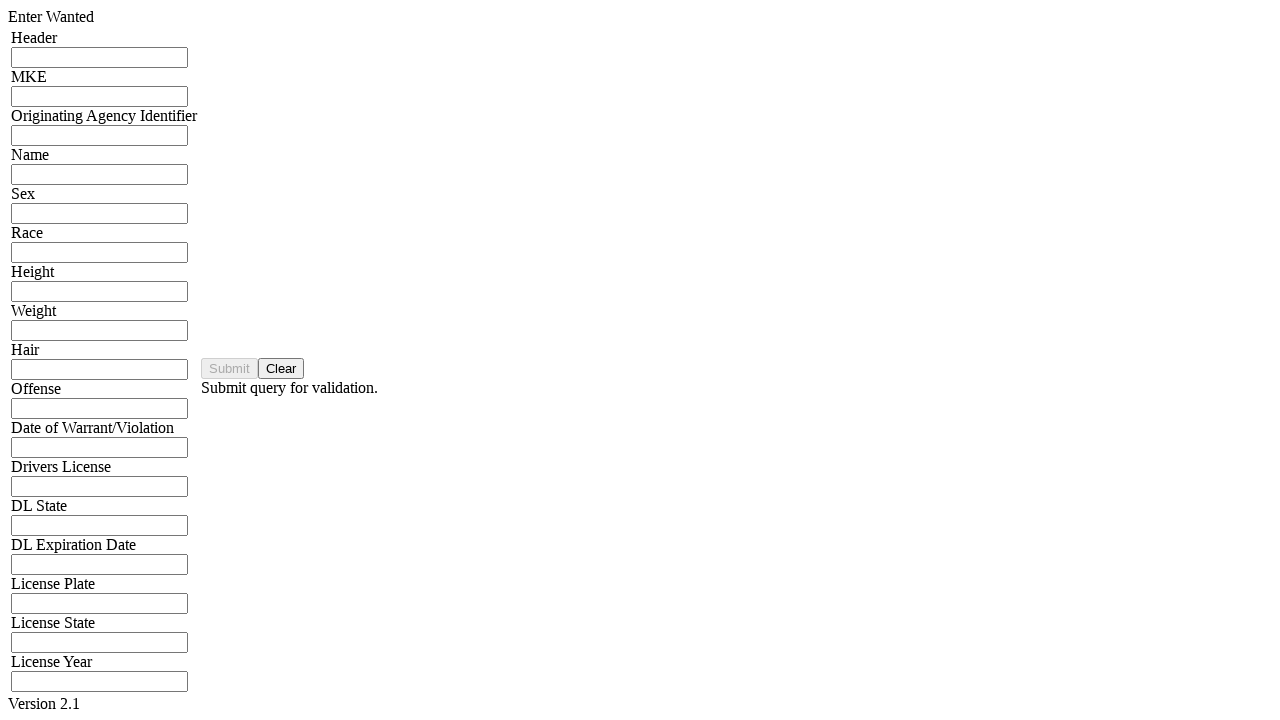

Filled header input field with invalid data 'blah blah' on input[name='hdrInput']
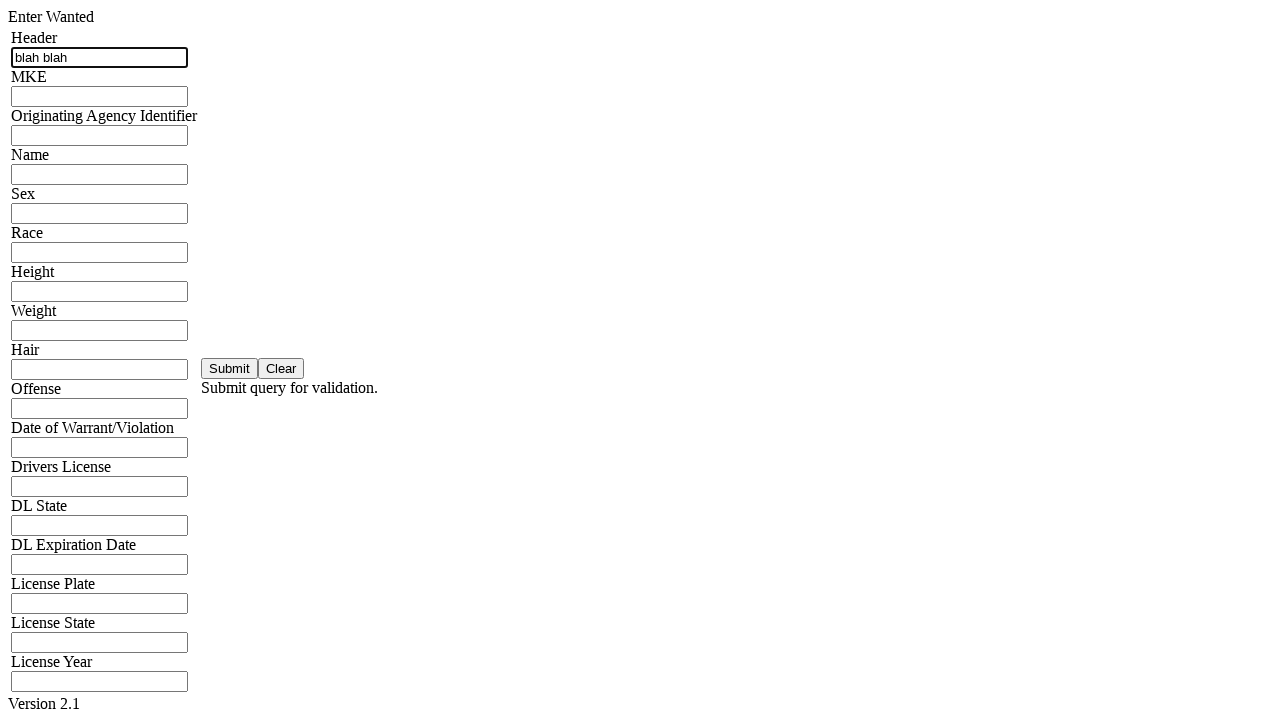

Filled MKE input field with invalid data 'blah blah' on input[name='mkeInput']
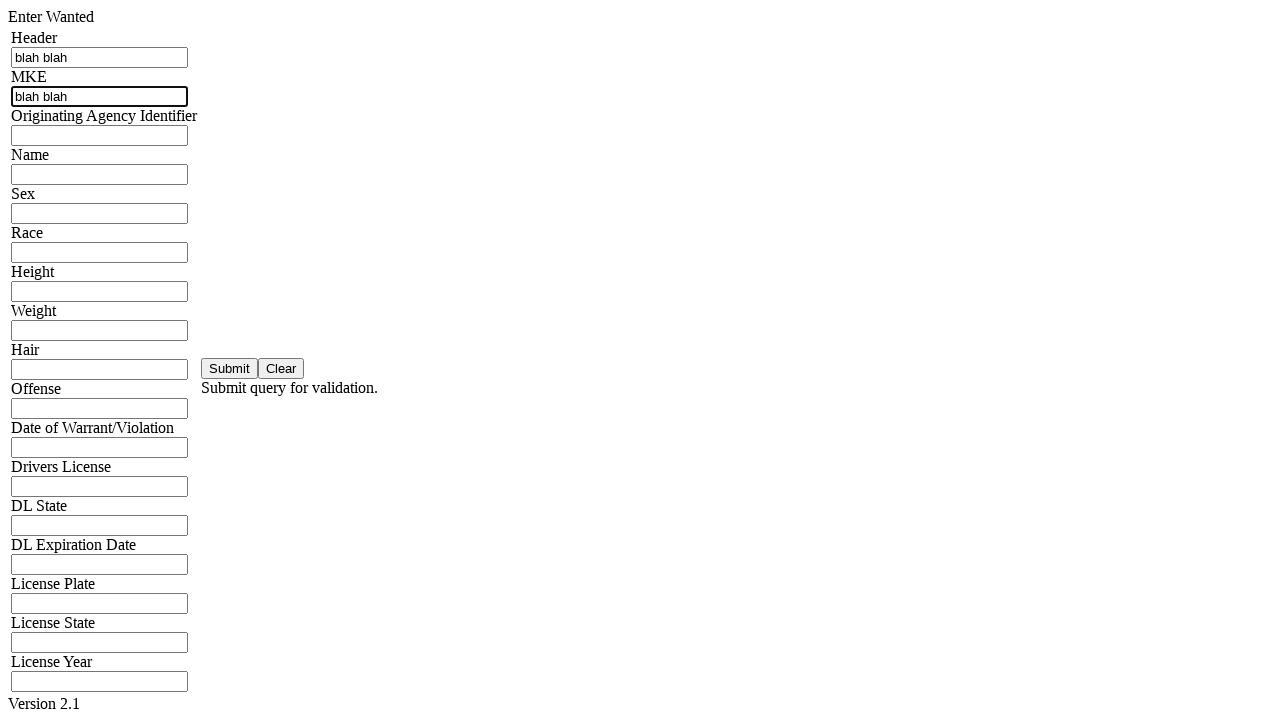

Filled OAI (ORI) input field with invalid data 'blah blah' on input[name='oriInput']
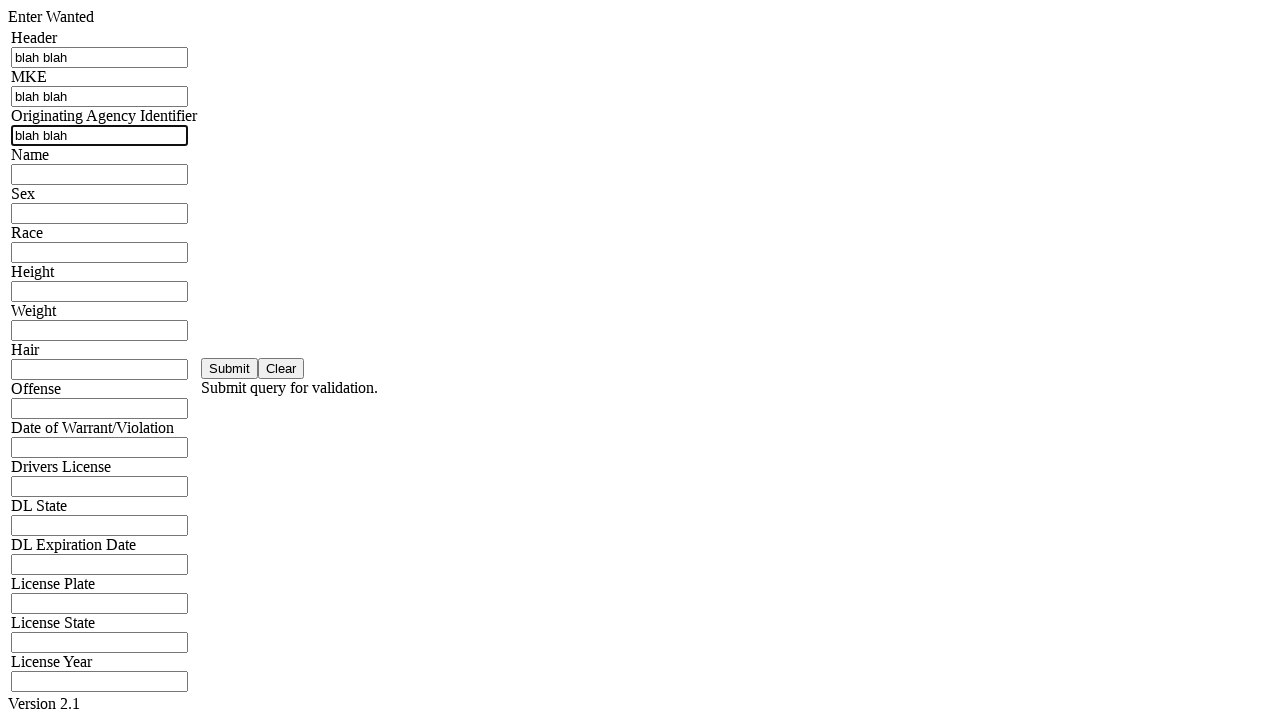

Clicked submit button to trigger form validation at (230, 368) on #saveBtn
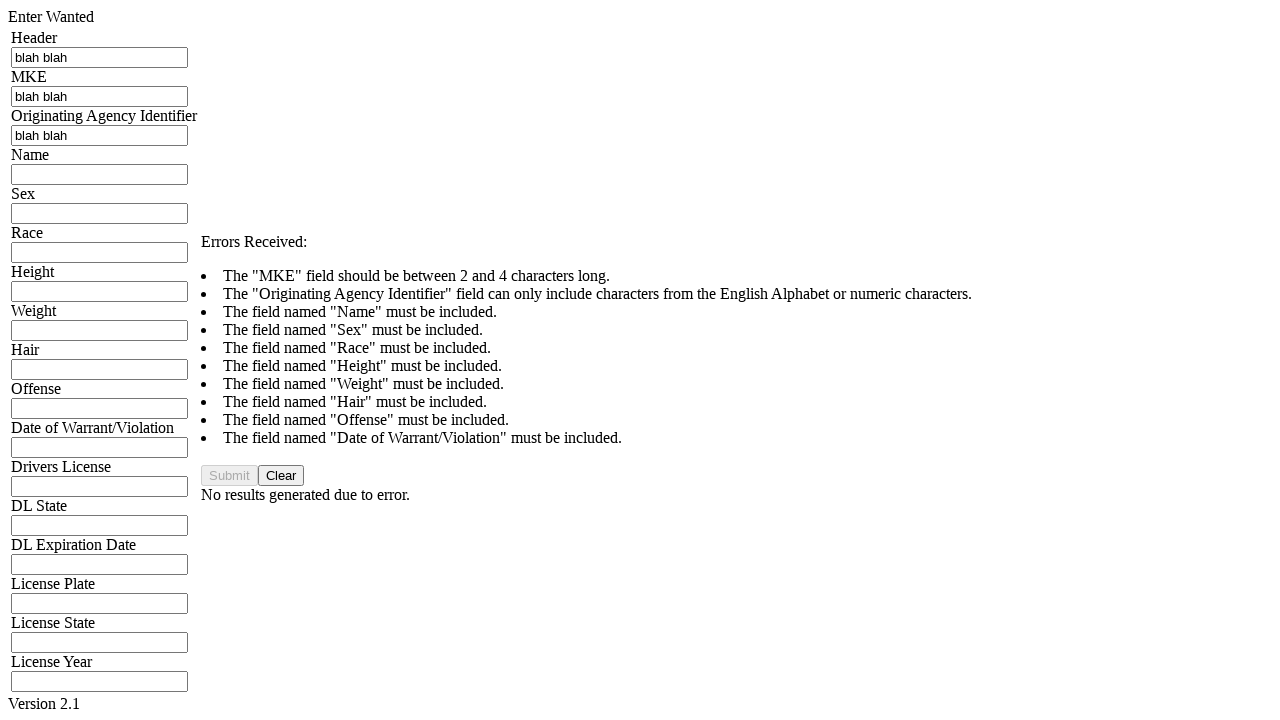

Error header message appeared on page
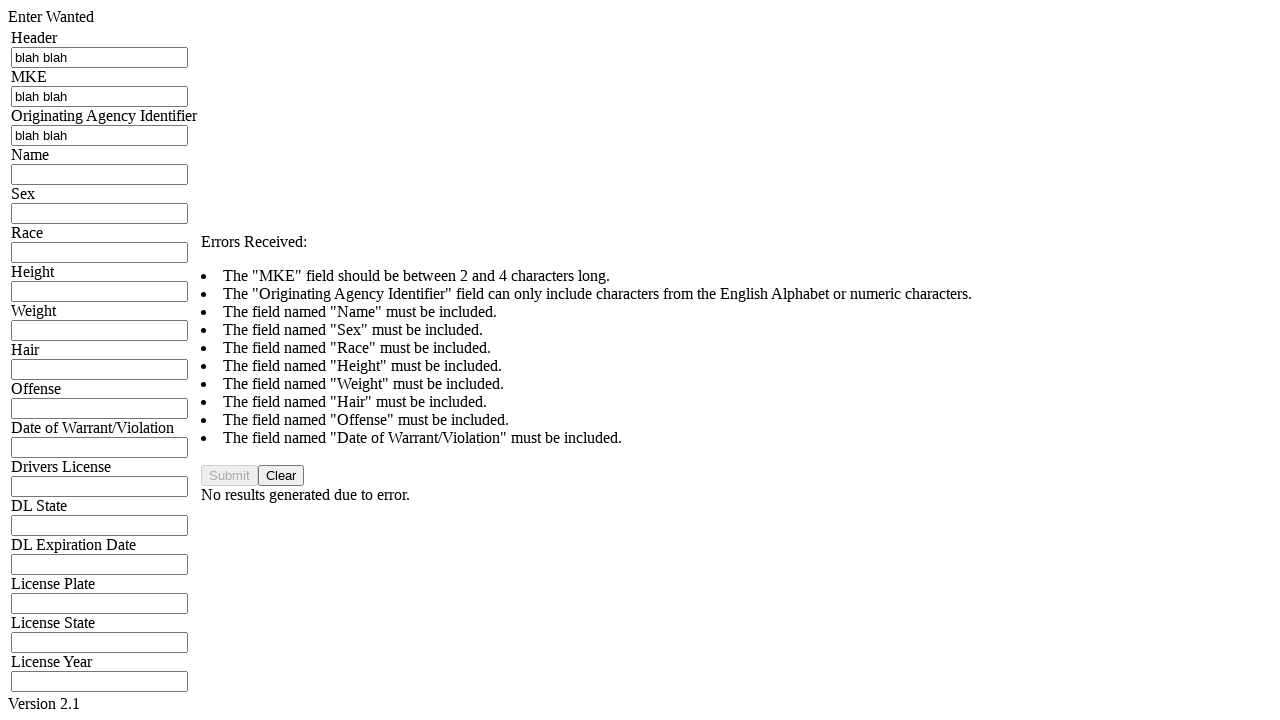

Clicked cancel button to clear the form at (281, 476) on #clearBtn
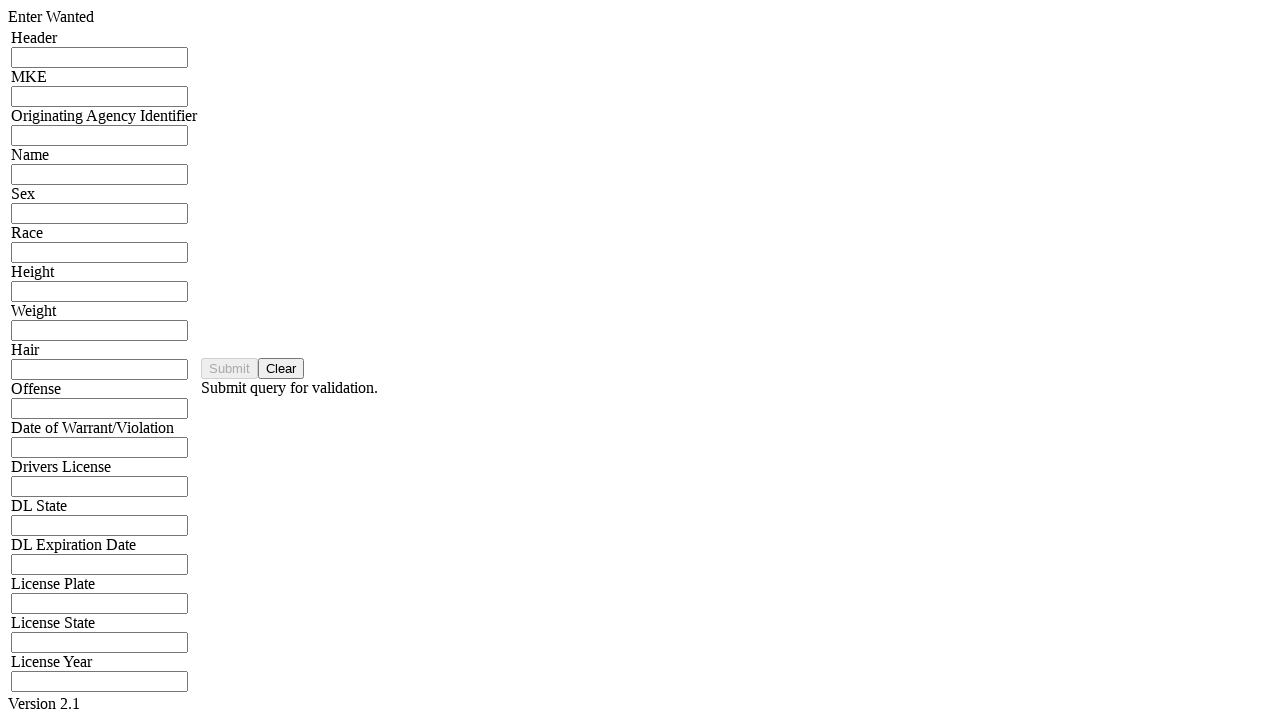

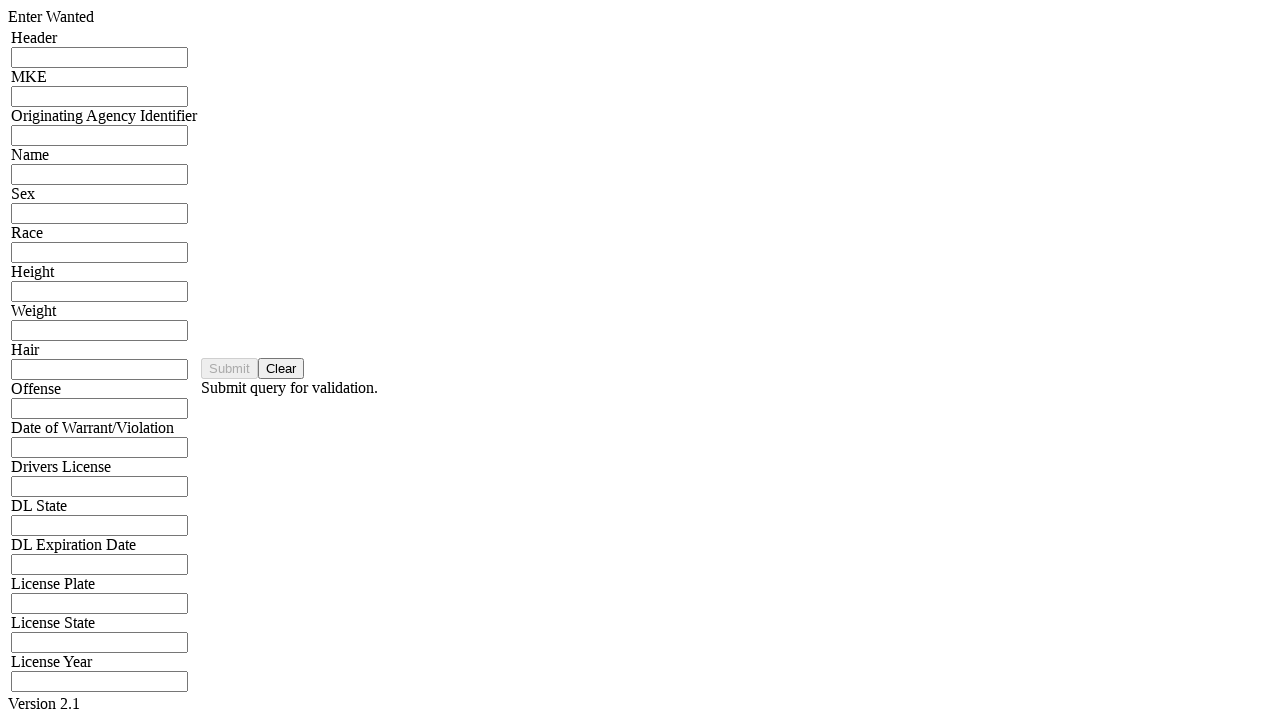